Sets a value in an input field and then clears it

Starting URL: http://guinea-pig.webdriver.io/

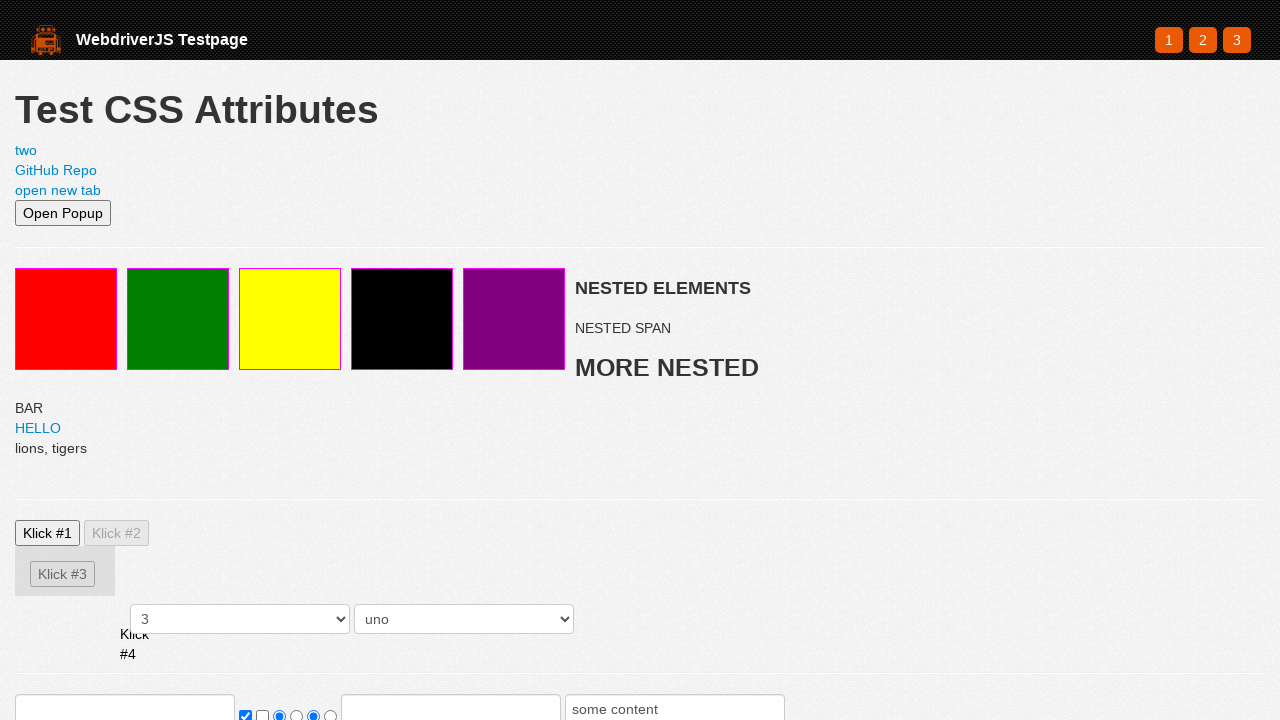

Filled input field with 'test' on //html/body/section/form/input[1]
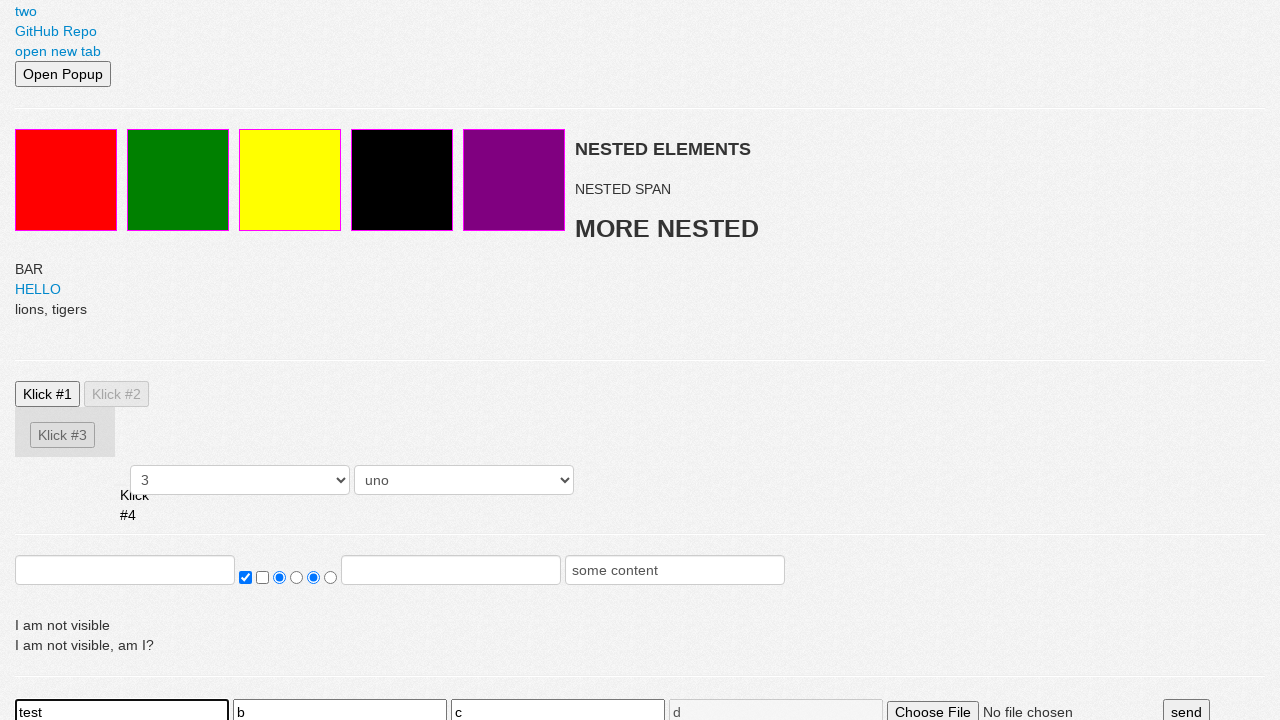

Cleared the input field on //html/body/section/form/input[1]
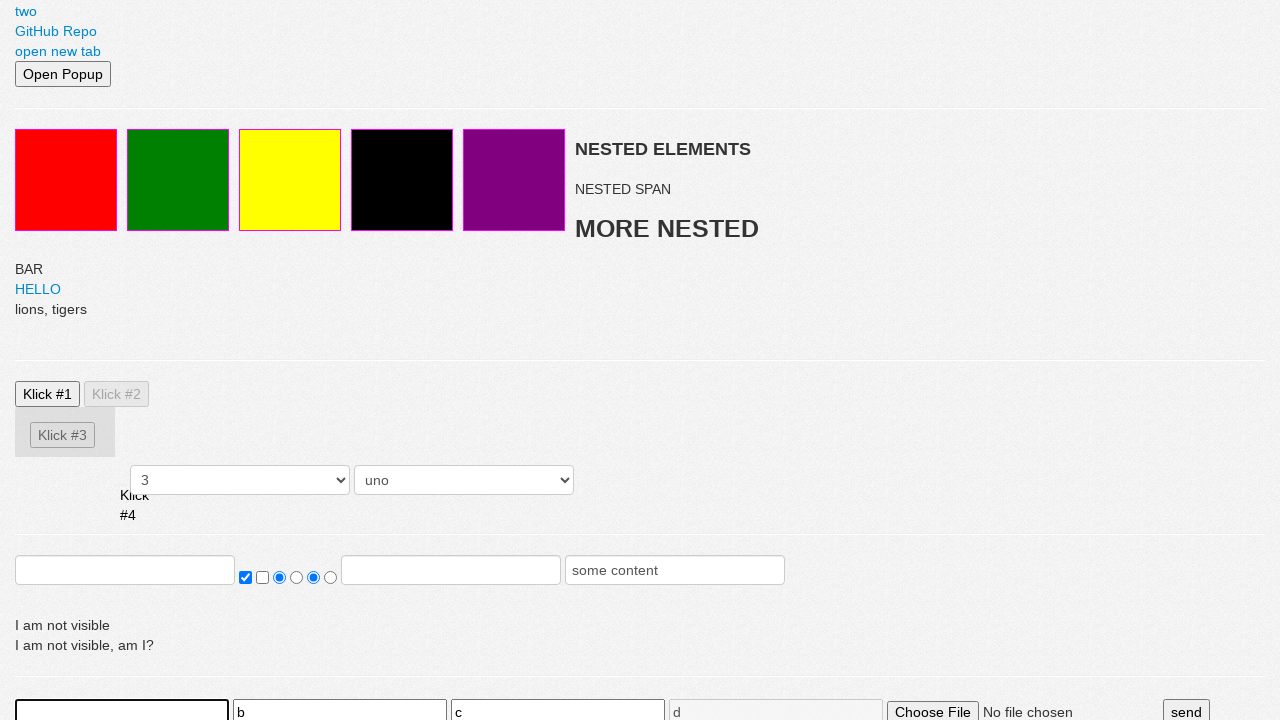

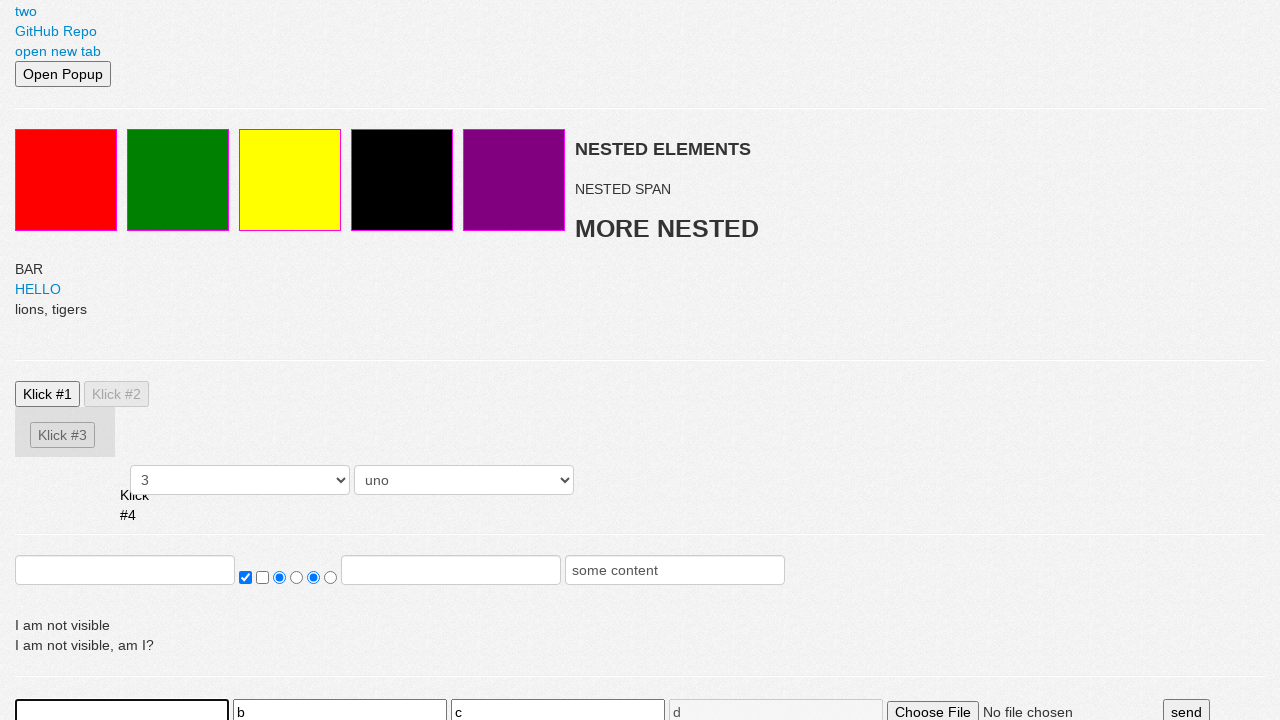